Tests dynamic content loading by clicking a start button and waiting for a "Hello World!" message to appear

Starting URL: https://the-internet.herokuapp.com/dynamic_loading/1

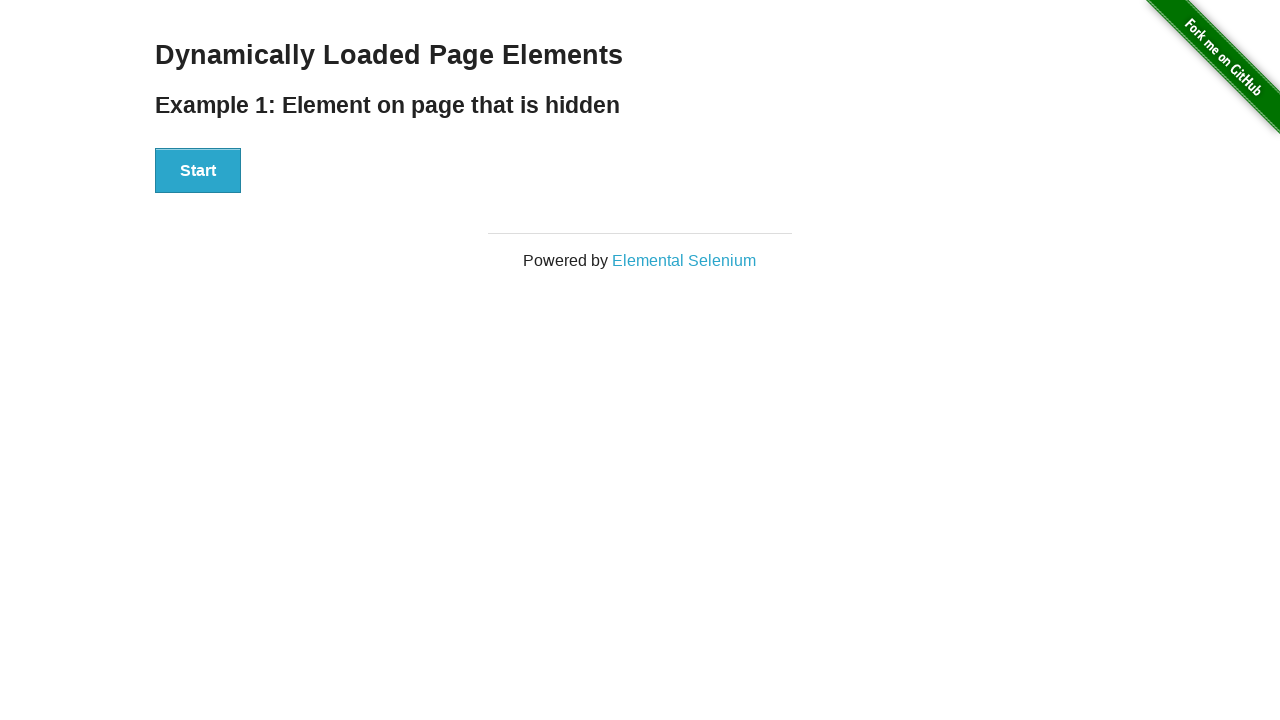

Clicked start button to trigger dynamic content loading at (198, 171) on xpath=//div[@id='start']//button
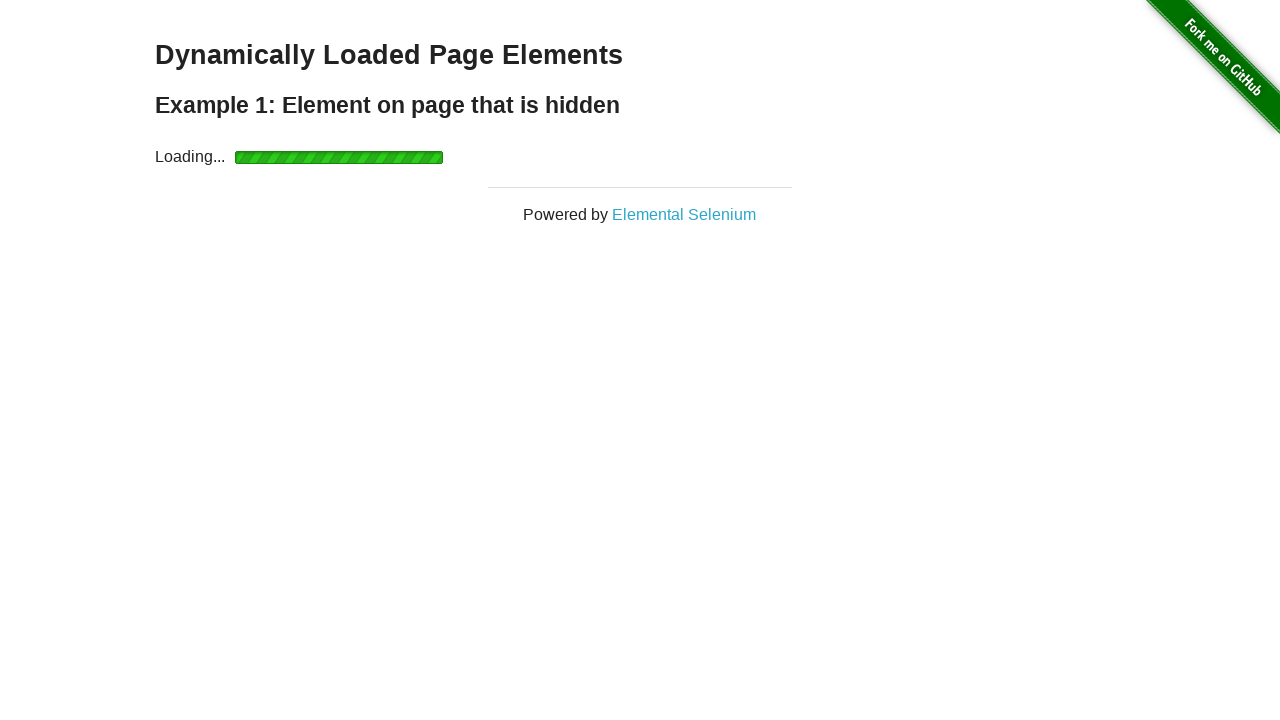

Waited for 'Hello World!' message to appear
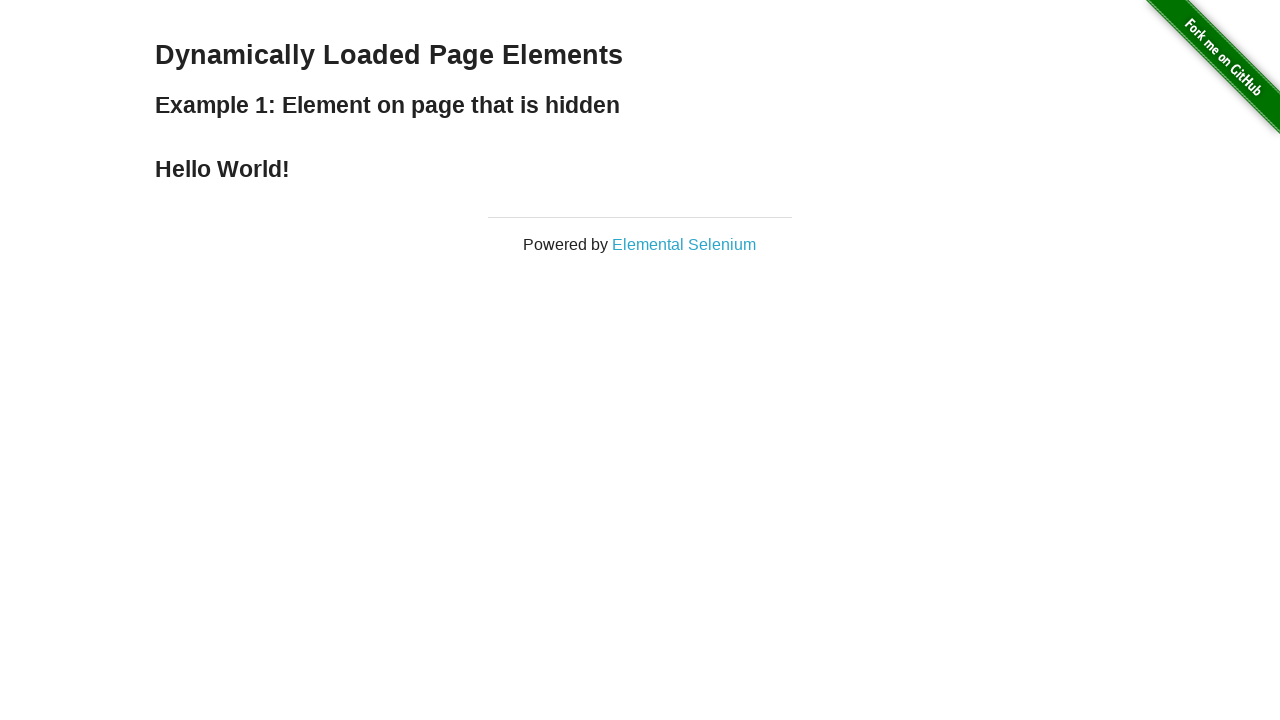

Verified that the message displays 'Hello World!'
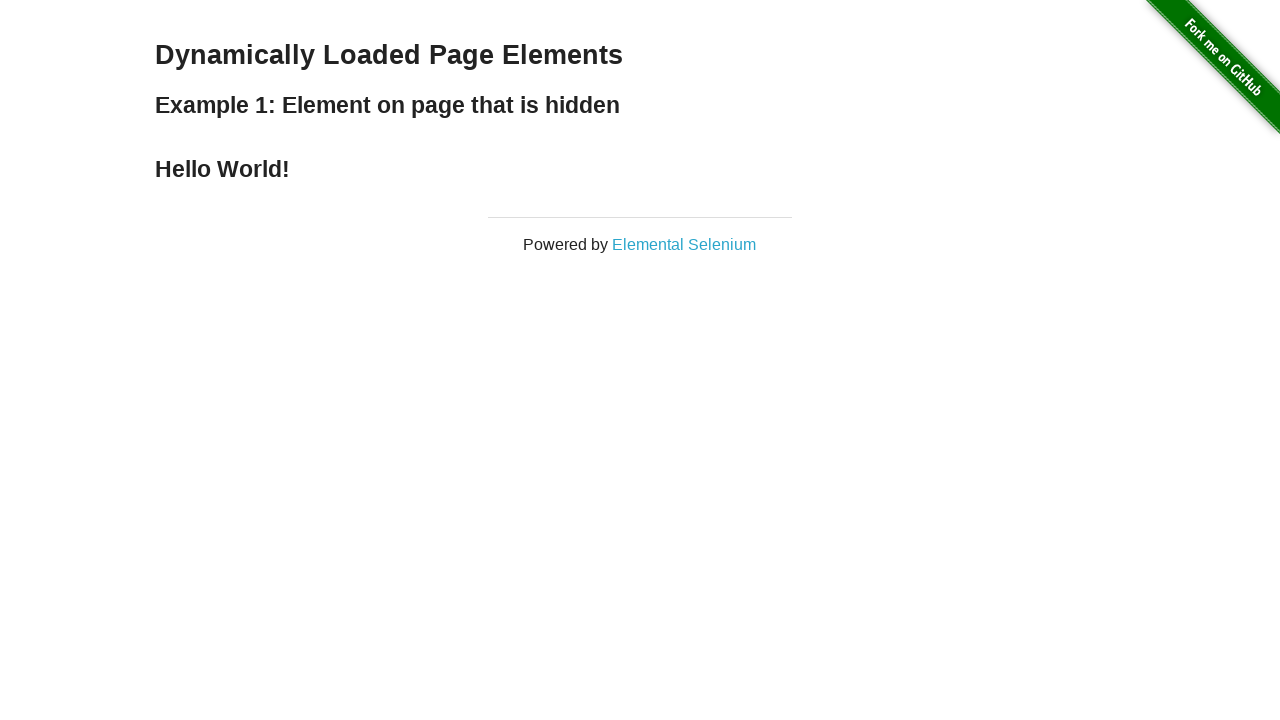

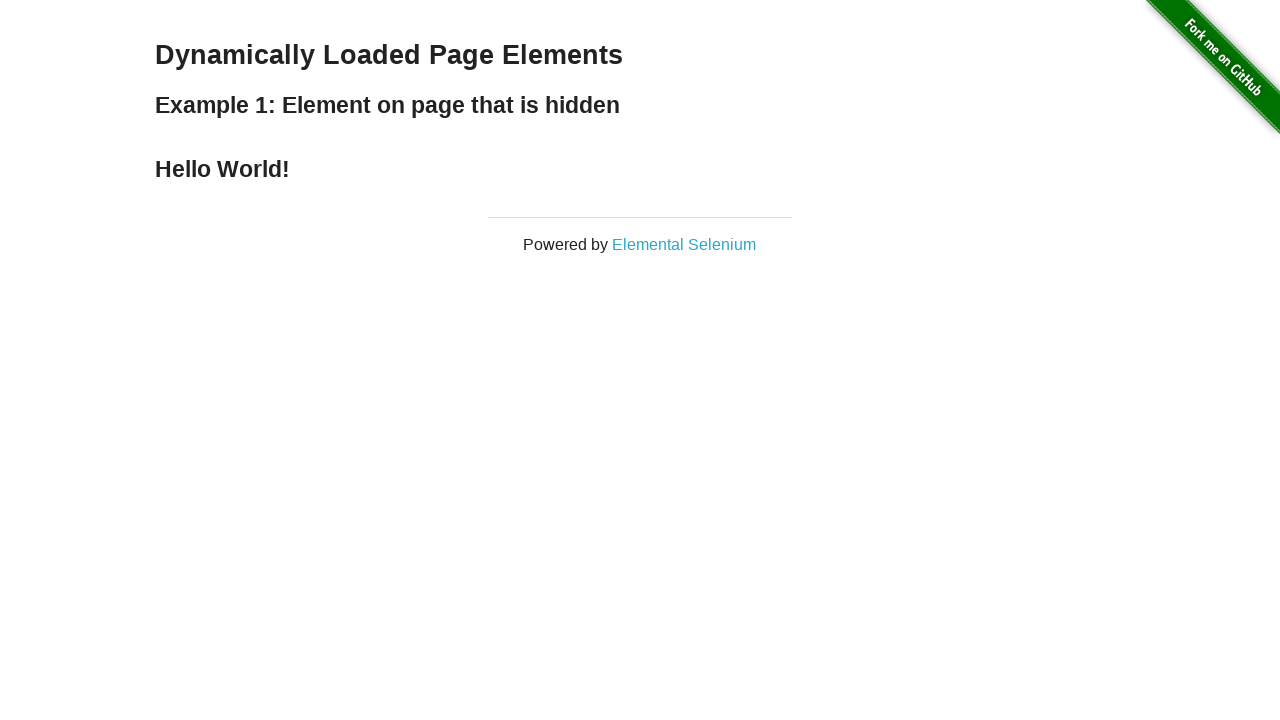